Tests checkbox selection and radio button functionality on a travel booking form, verifying that the senior citizen discount checkbox can be toggled and that the round trip option enables the return date field

Starting URL: https://rahulshettyacademy.com/dropdownsPractise/

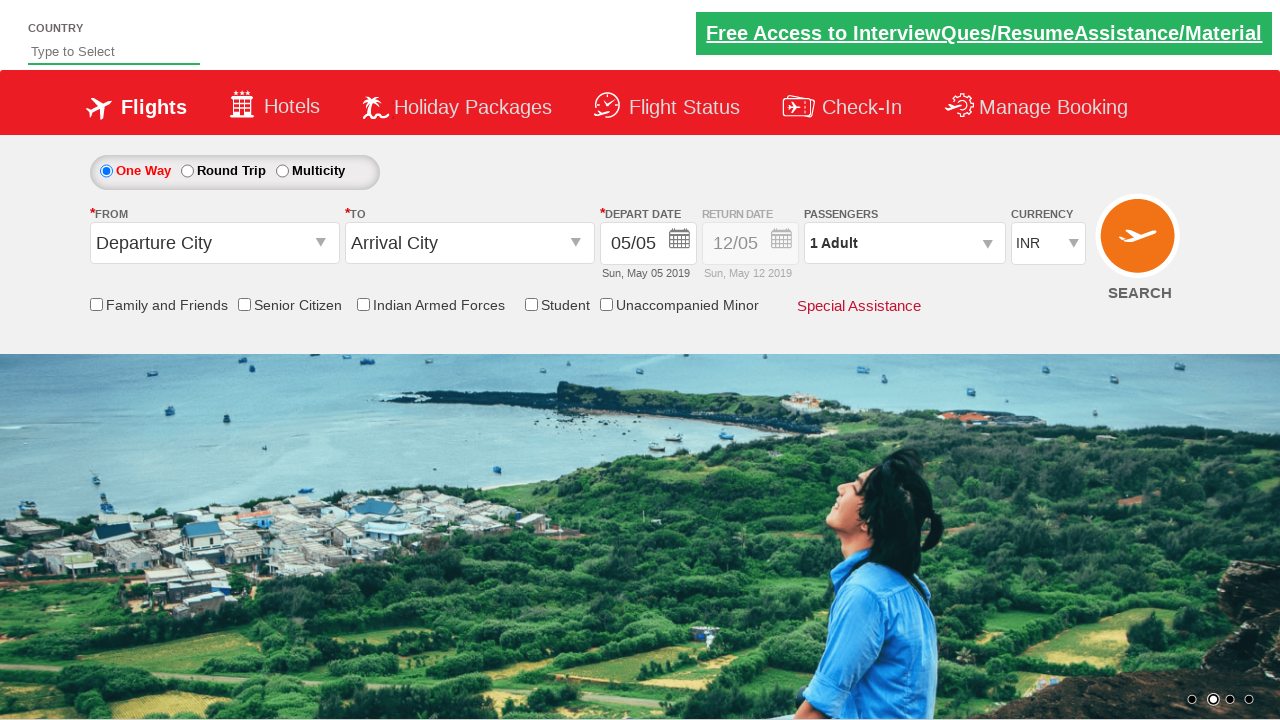

Verified senior citizen discount checkbox is initially unchecked
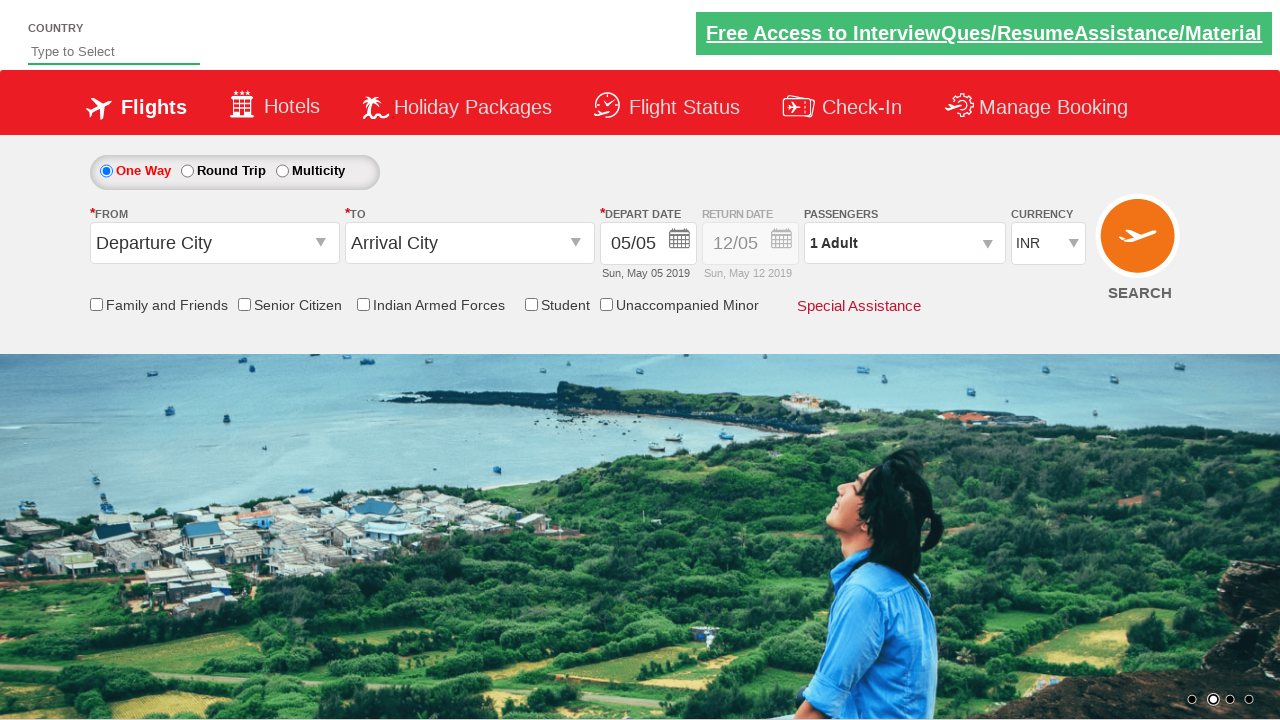

Clicked senior citizen discount checkbox at (244, 304) on input[id='ctl00_mainContent_chk_SeniorCitizenDiscount']
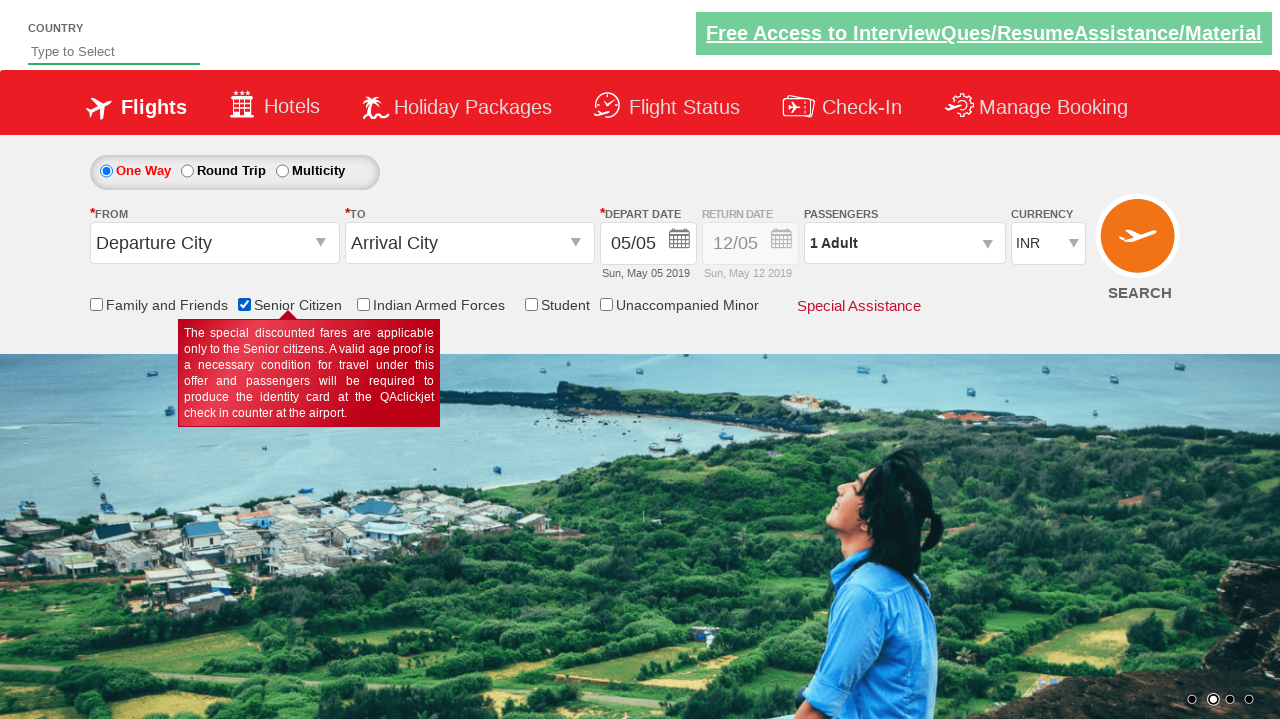

Verified senior citizen discount checkbox is now checked
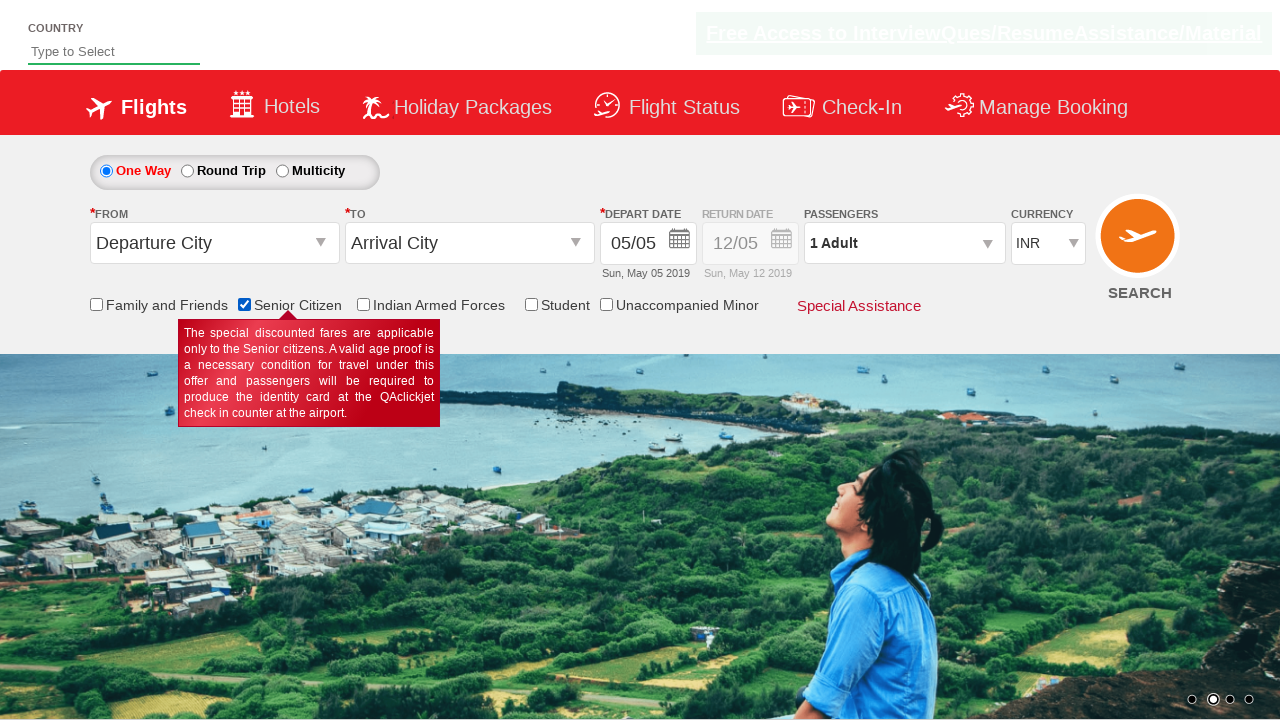

Counted total checkboxes on page: 6
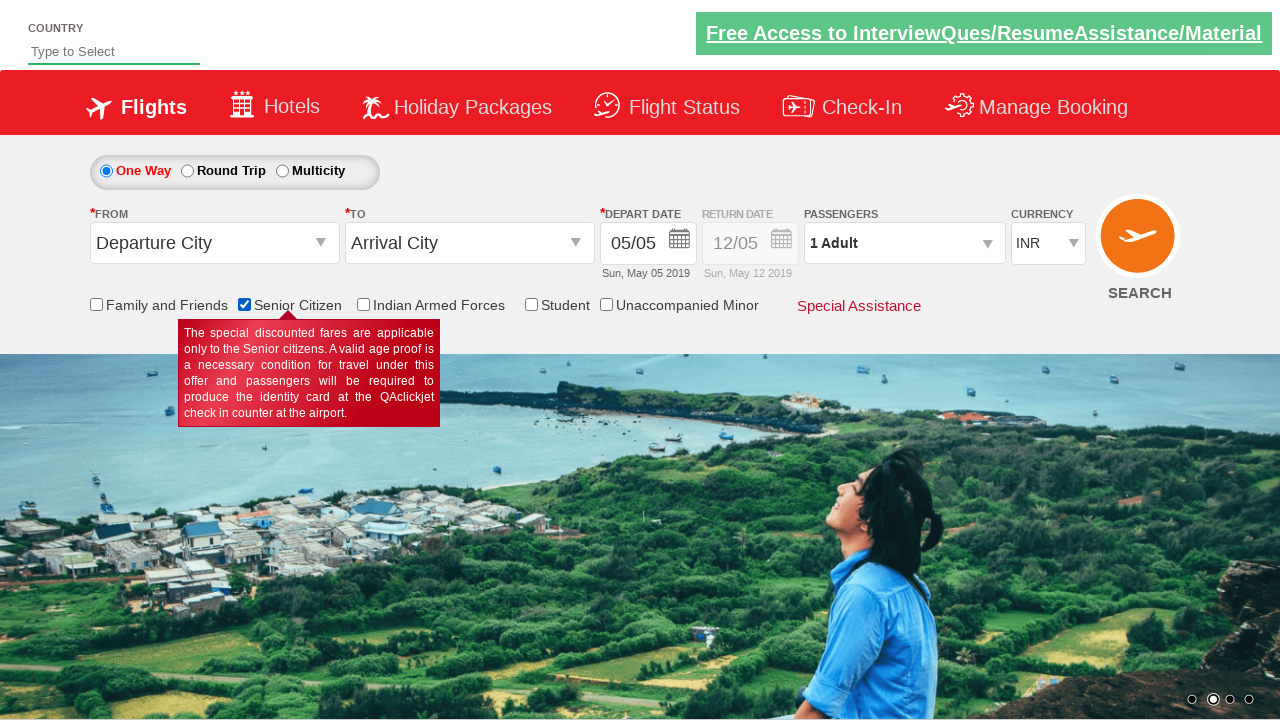

Retrieved passenger info: 1 Adult
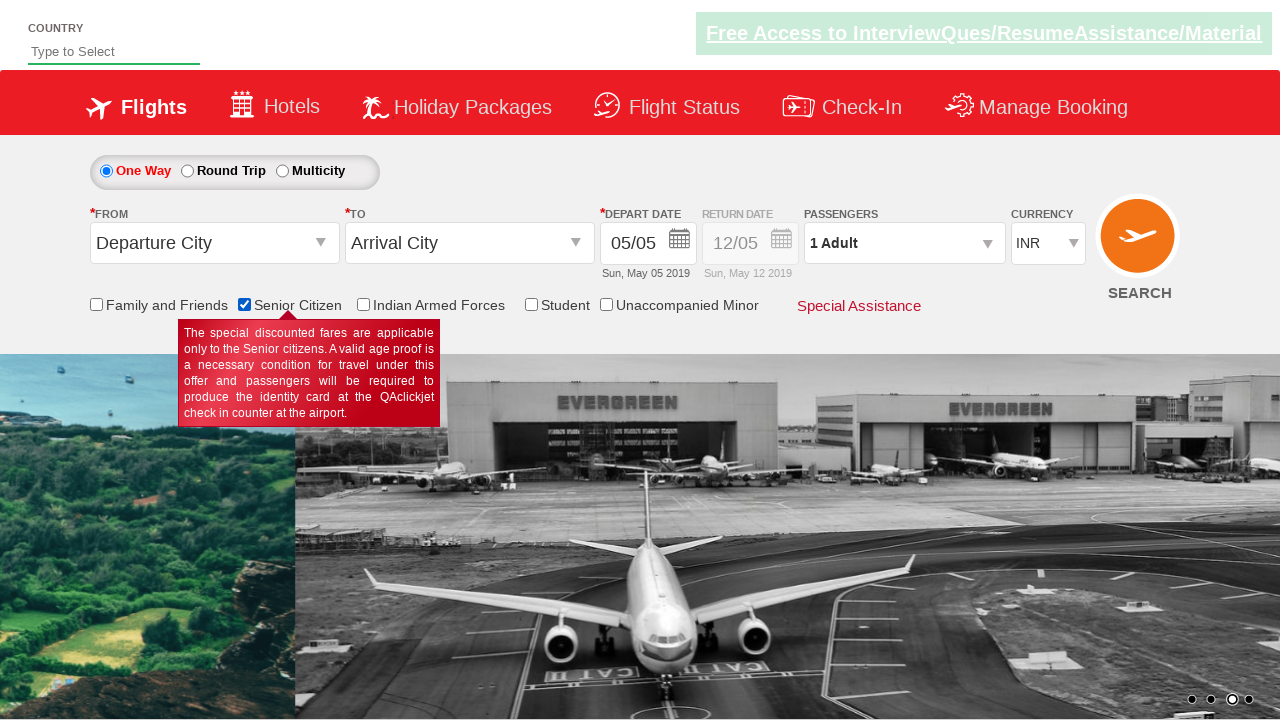

Checked initial return date field style: display: block; opacity: 0.5;
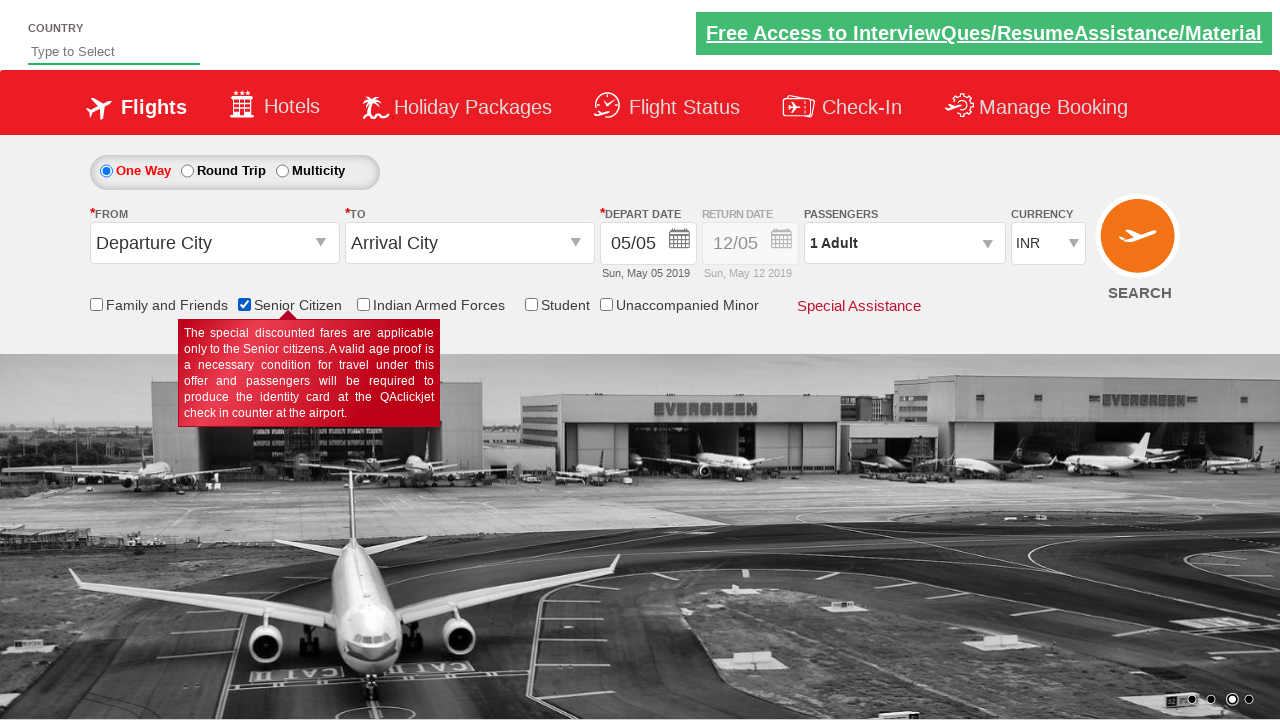

Clicked round trip radio button at (187, 171) on #ctl00_mainContent_rbtnl_Trip_1
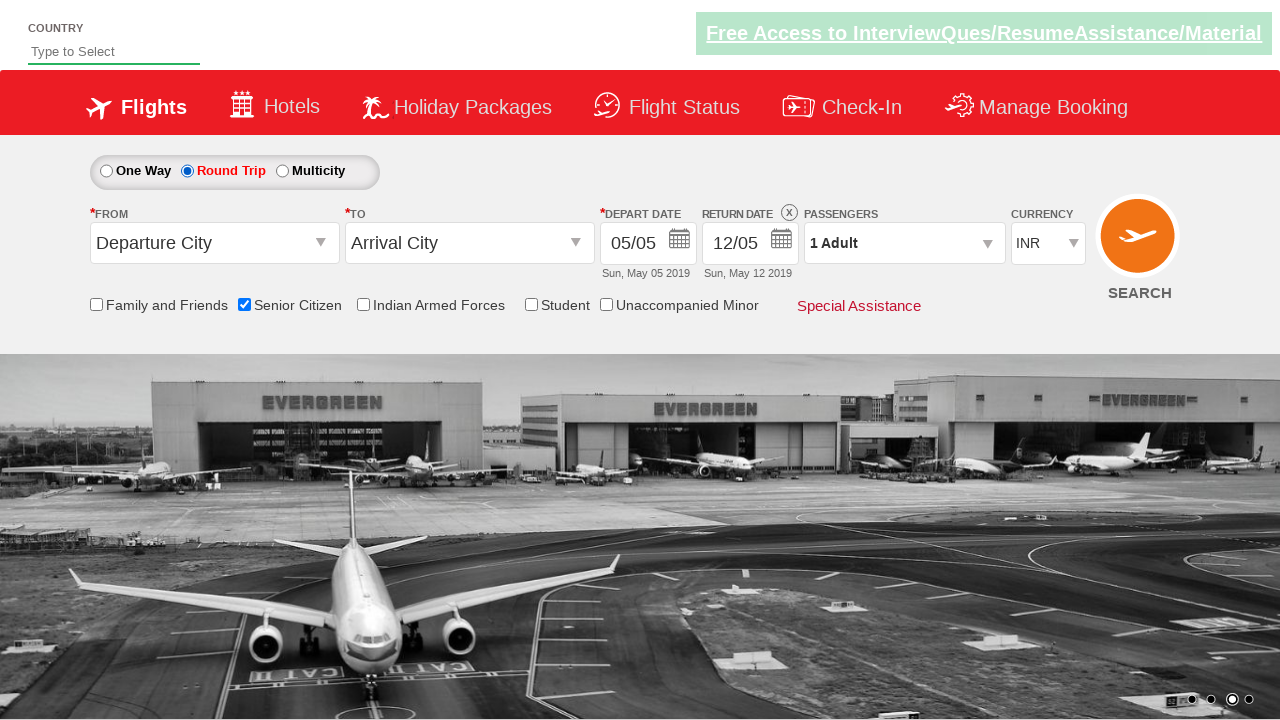

Retrieved updated return date field style: display: block; opacity: 1;
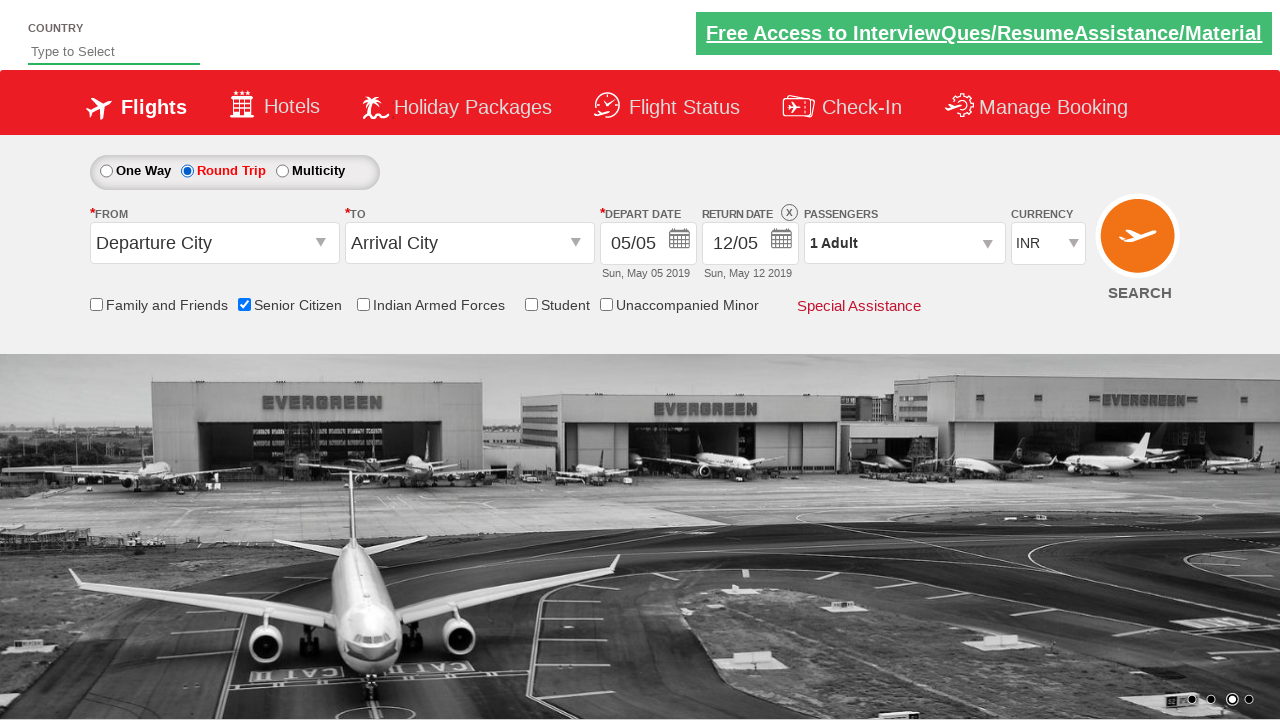

Verified return date field is enabled after selecting round trip option
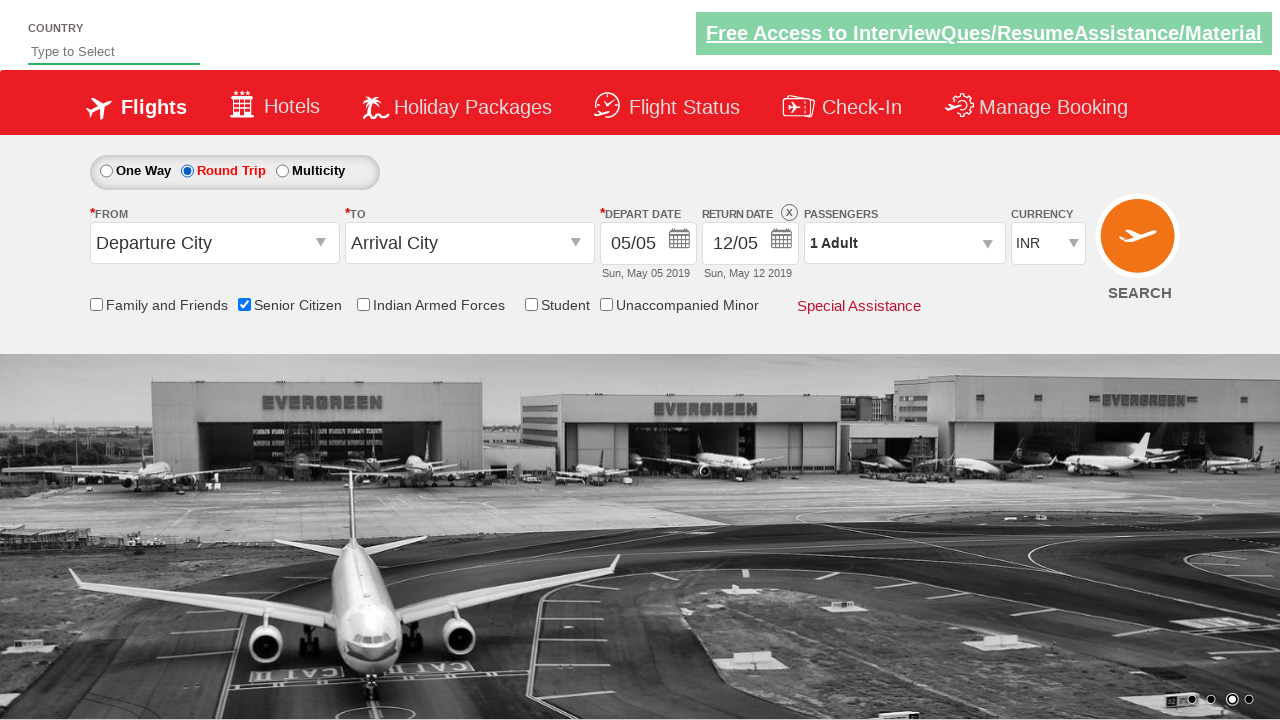

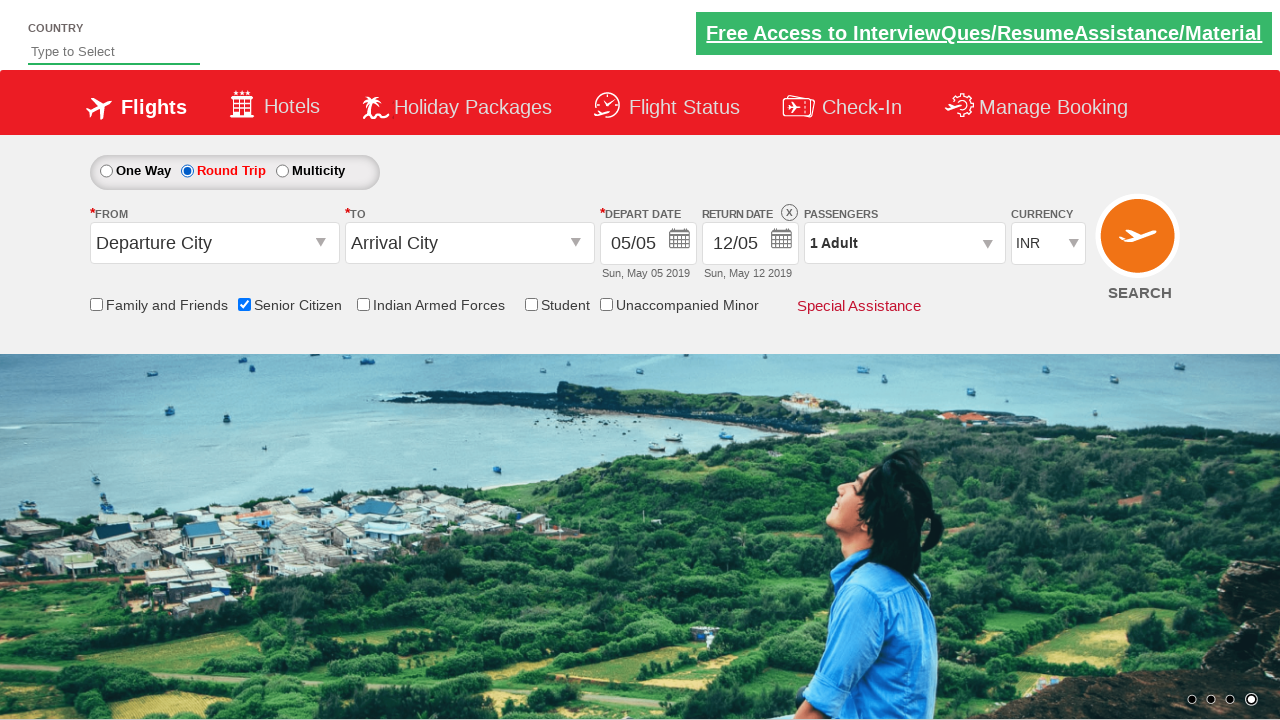